Tests the todo application by adding two todo items and marking the first one as completed

Starting URL: https://demo.playwright.dev/todomvc/#/

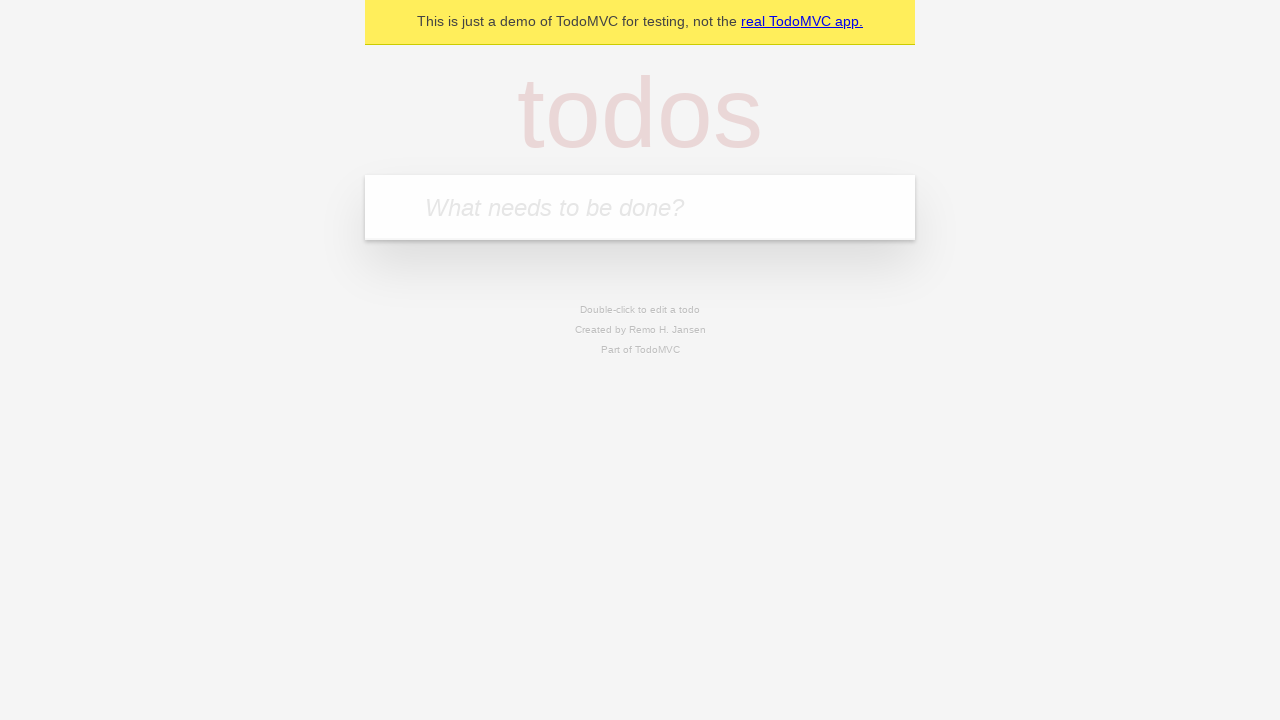

Located the todo input field
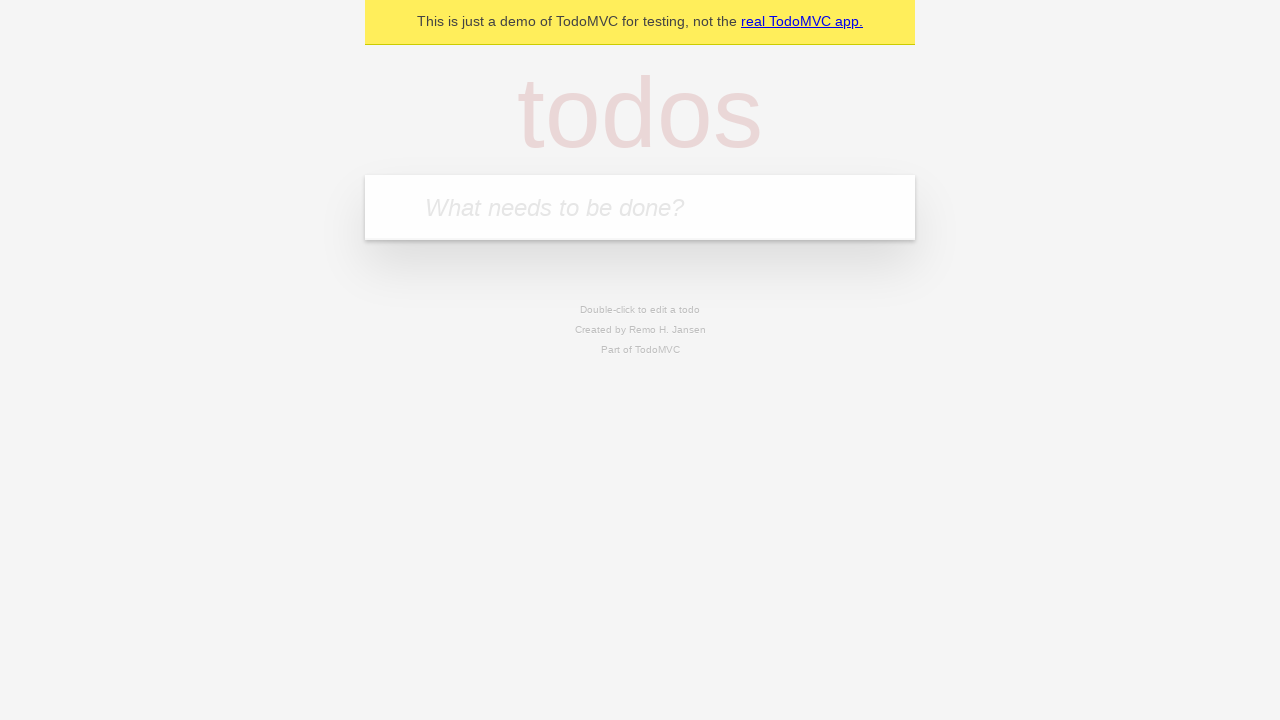

Filled input field with 'Finish playwright course' on internal:attr=[placeholder="What needs to be done?"i]
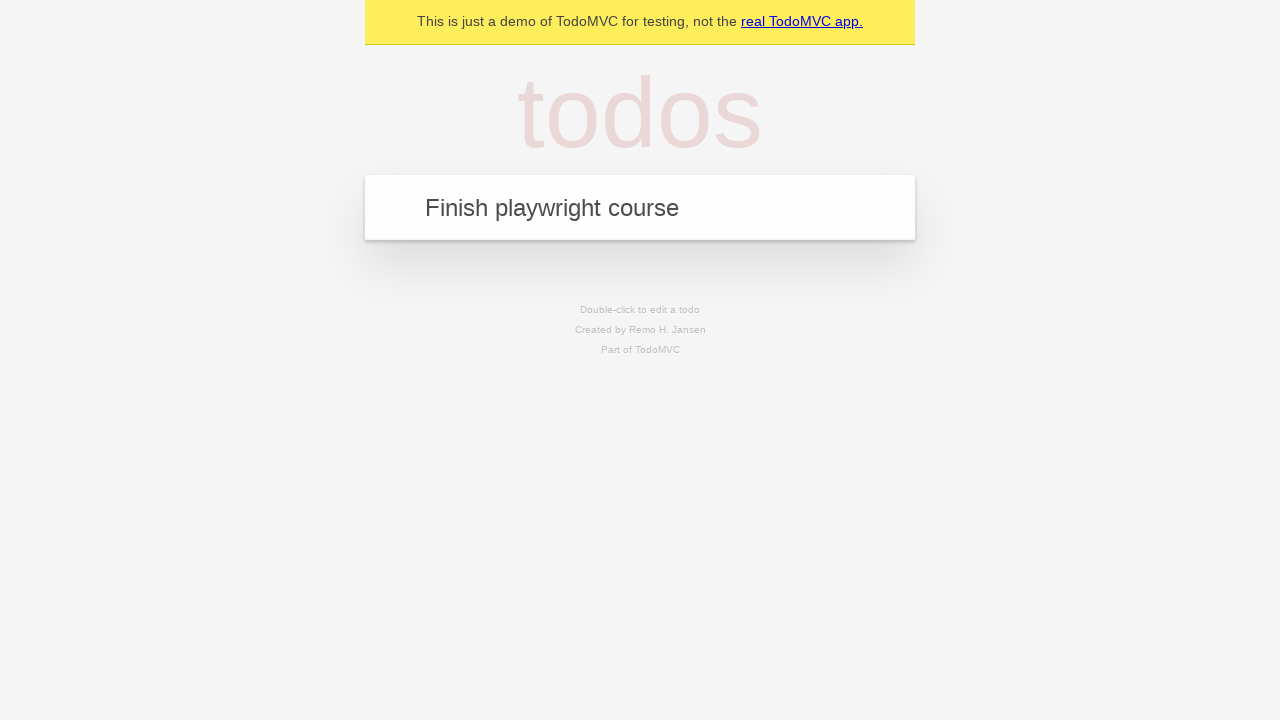

Pressed Enter to add first todo item on internal:attr=[placeholder="What needs to be done?"i]
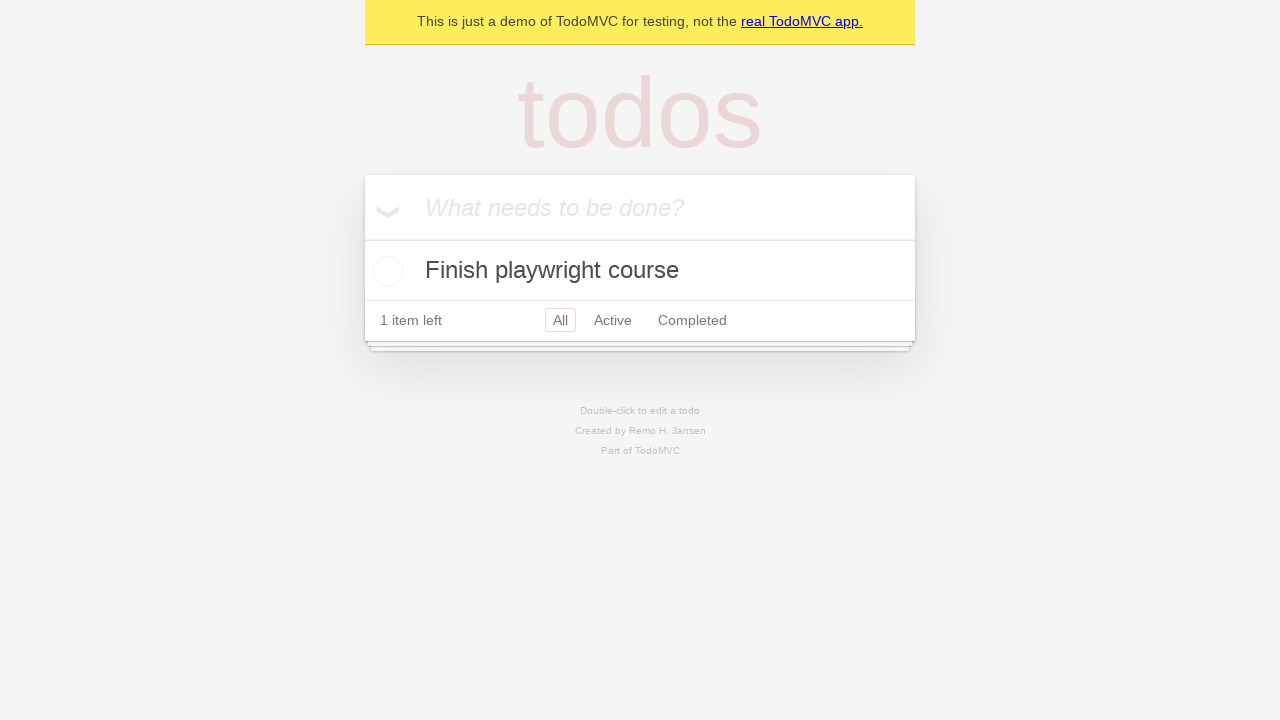

Filled input field with 'Add automation skills to resume' on internal:attr=[placeholder="What needs to be done?"i]
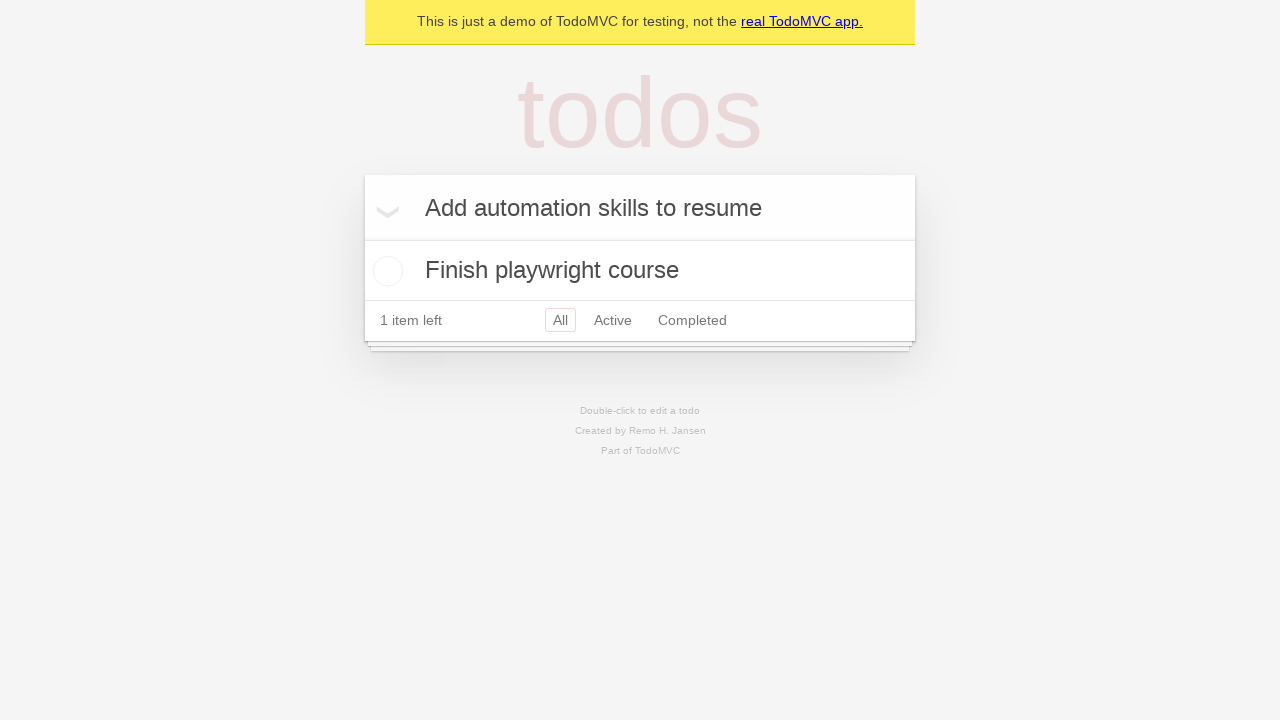

Pressed Enter to add second todo item on internal:attr=[placeholder="What needs to be done?"i]
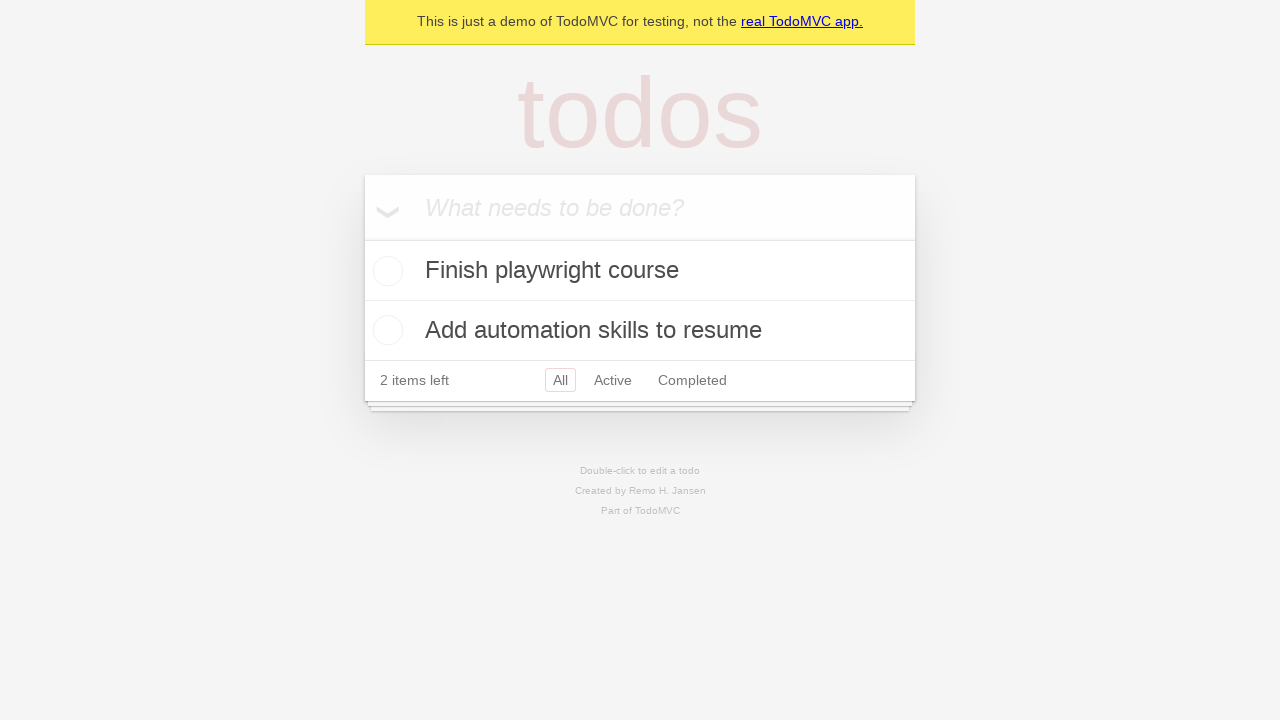

Clicked checkbox on first todo item to mark as completed at (385, 271) on internal:testid=[data-testid="todo-item"s] >> internal:role=checkbox >> nth=0
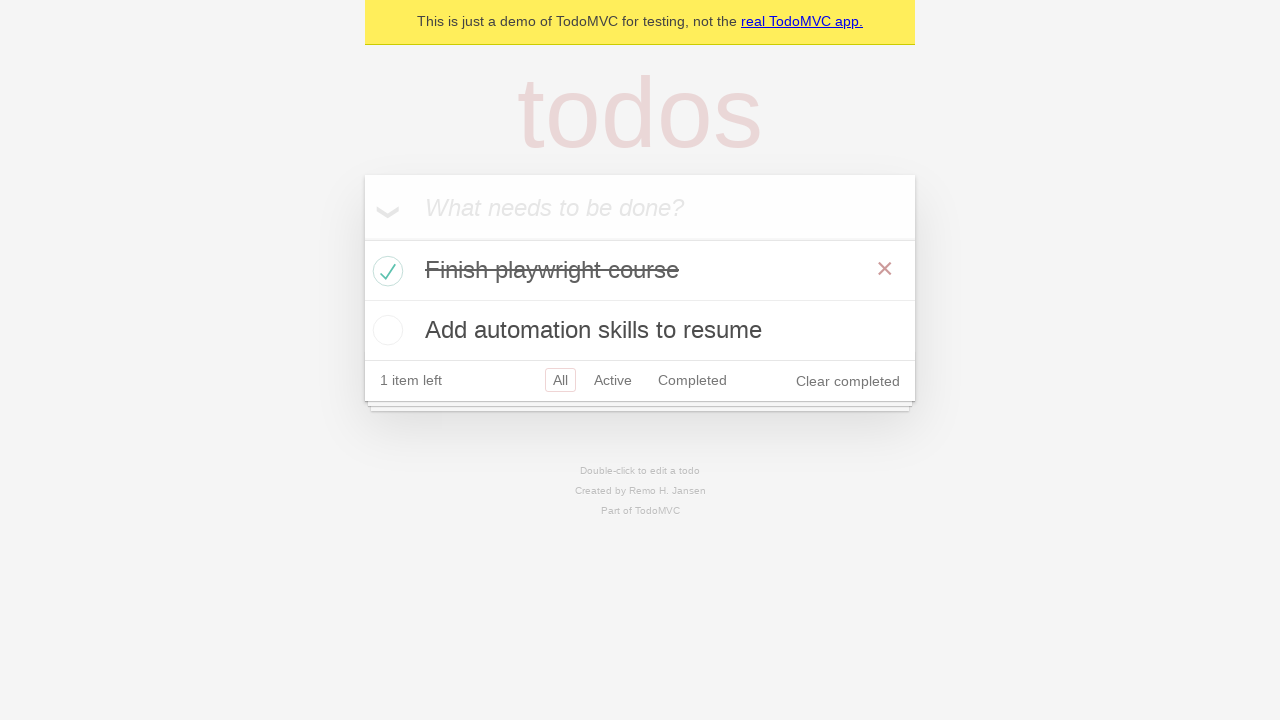

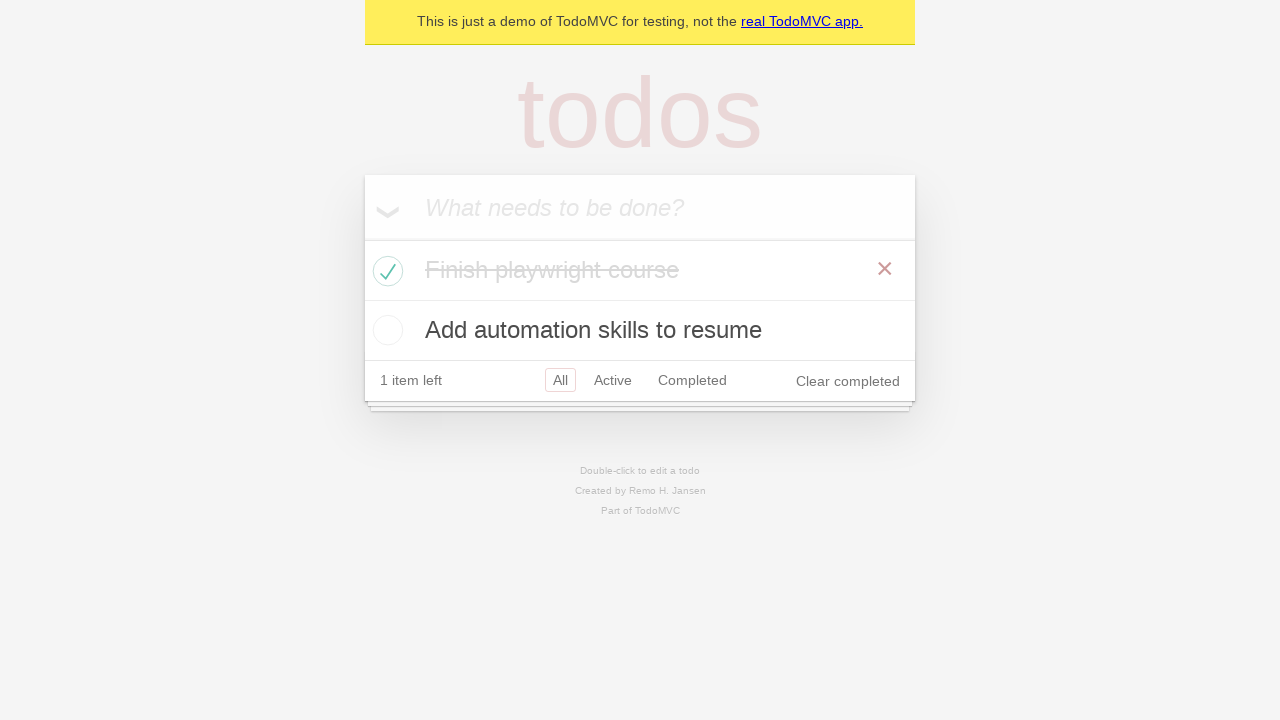